Tests Python.org search functionality by searching for "pycon" and verifying results are found

Starting URL: http://www.python.org

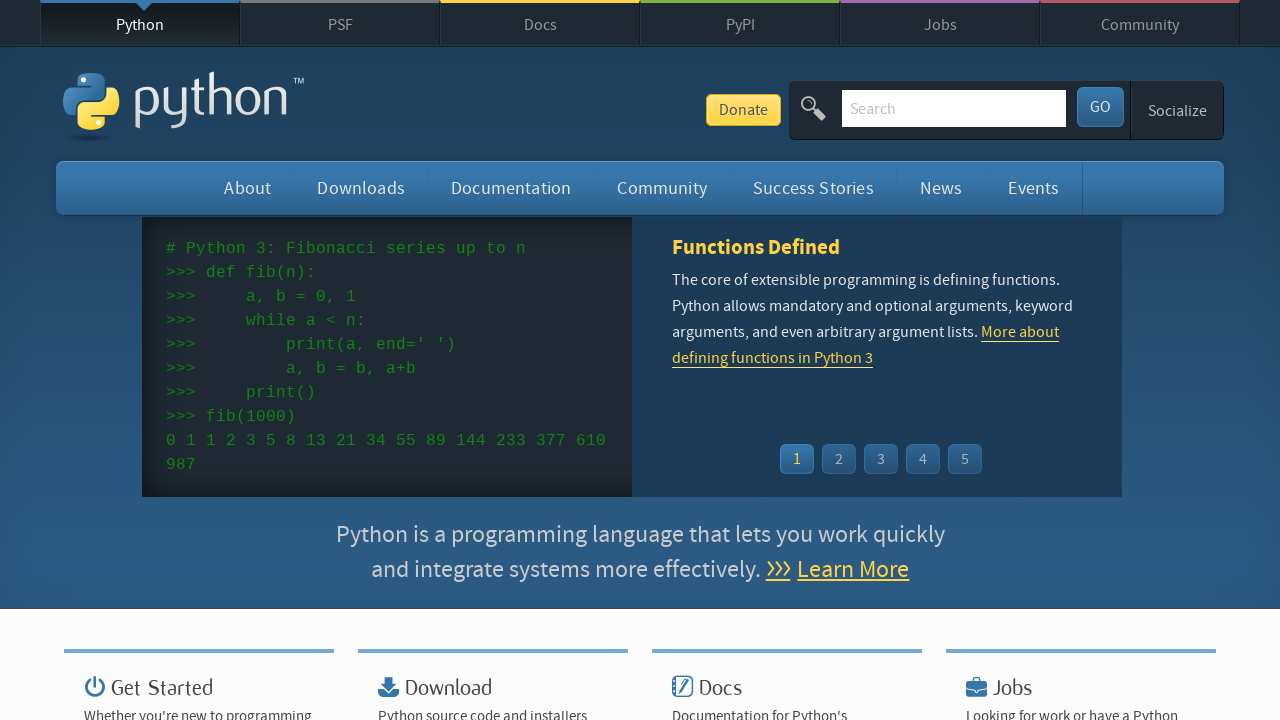

Filled search field with 'pycon' on input[name='q']
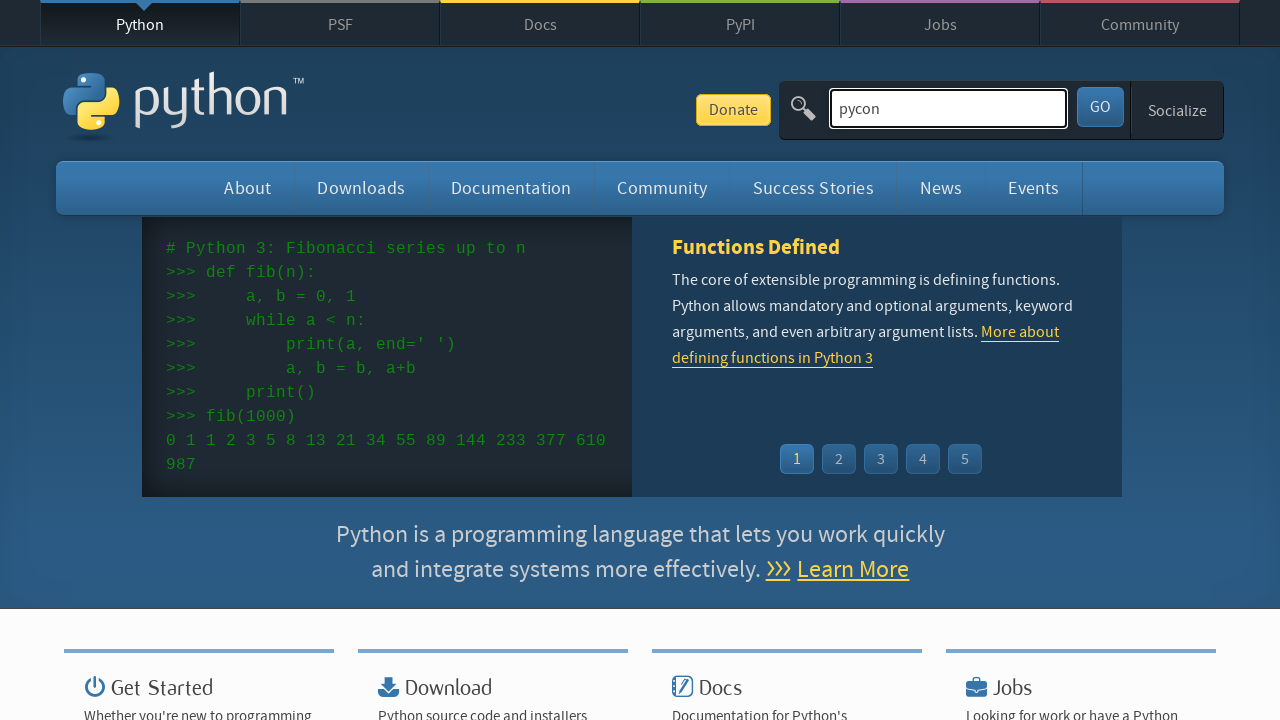

Pressed Enter to submit search for 'pycon' on input[name='q']
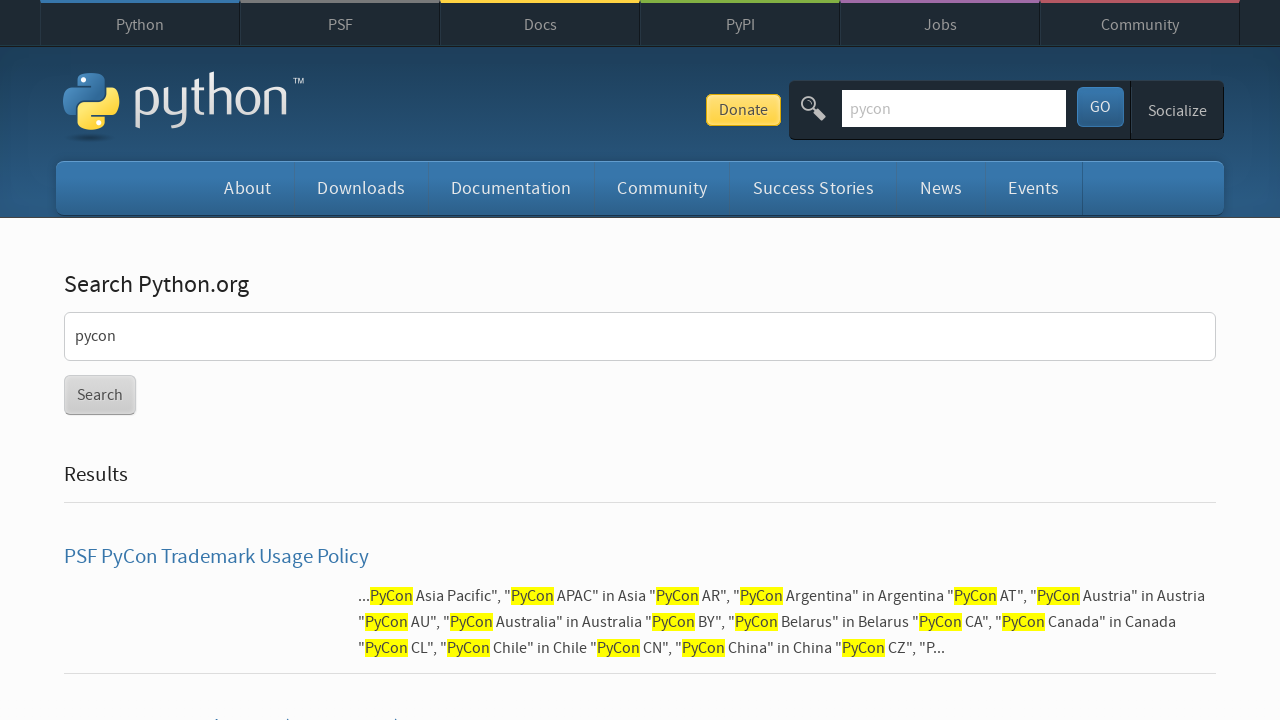

Search results page loaded successfully
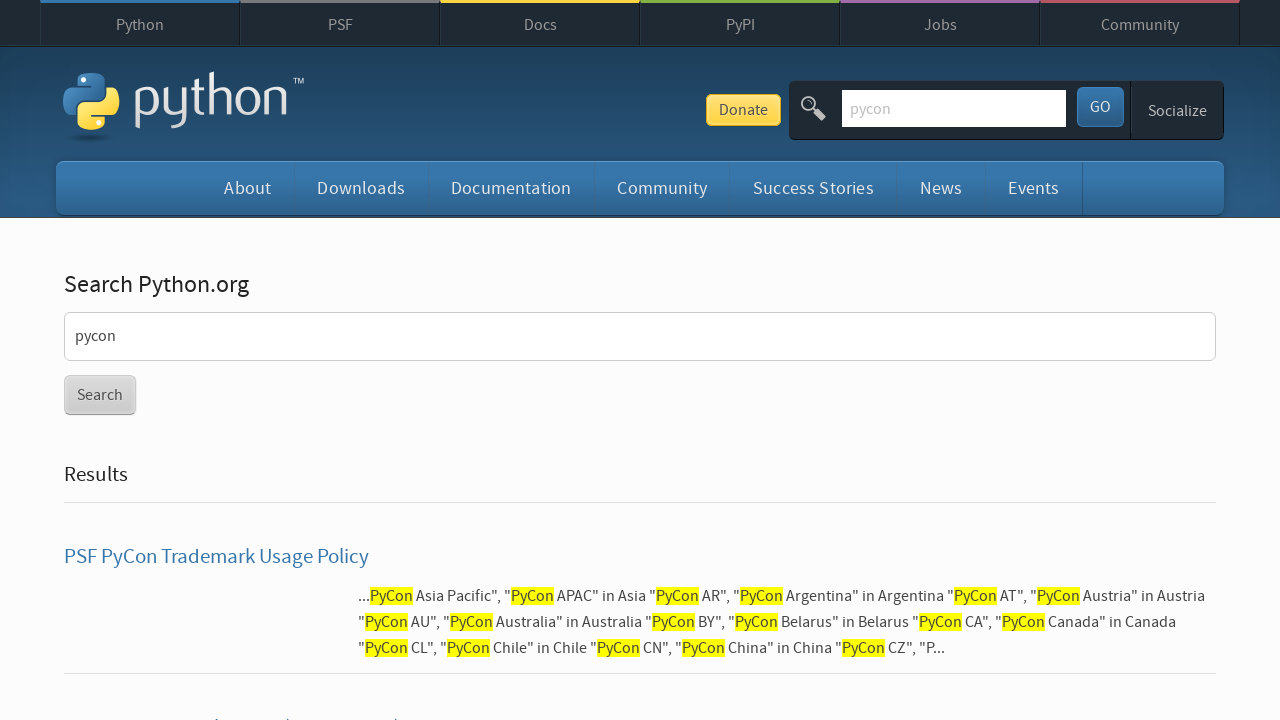

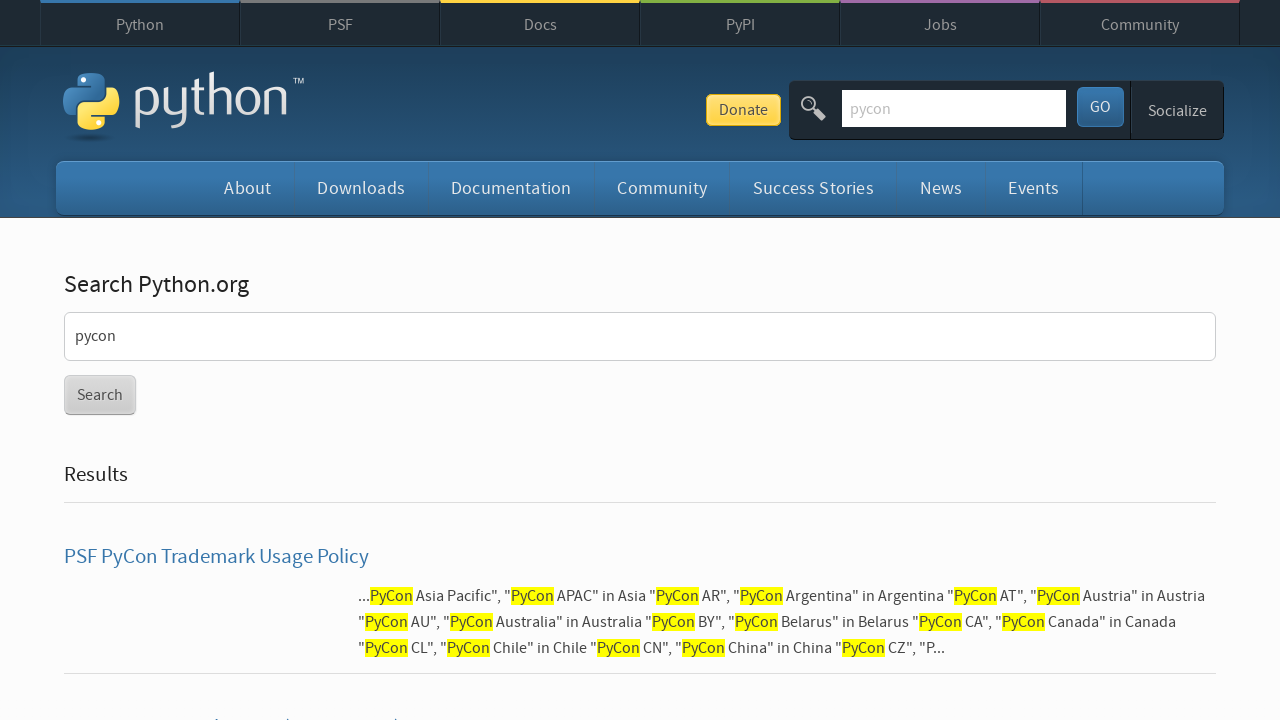